Tests editing a todo item by double-clicking, entering new text, and pressing Enter

Starting URL: https://demo.playwright.dev/todomvc

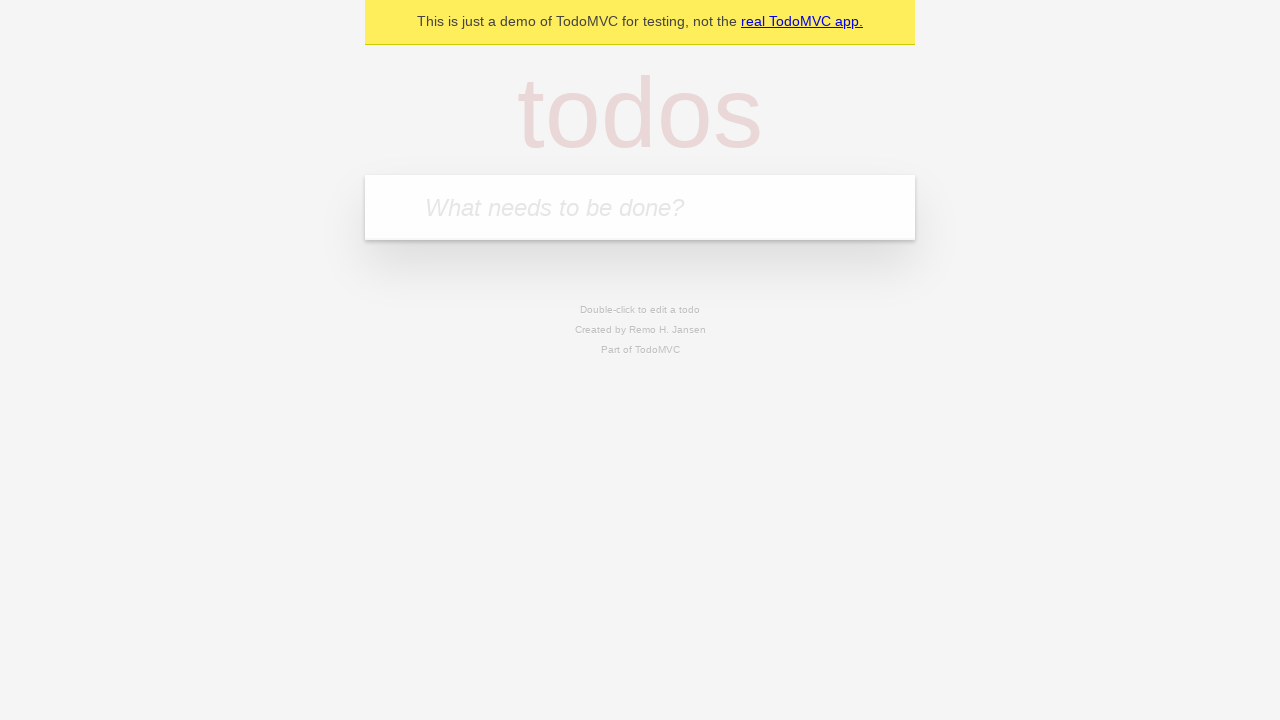

Filled new todo field with 'buy some cheese' on internal:attr=[placeholder="What needs to be done?"i]
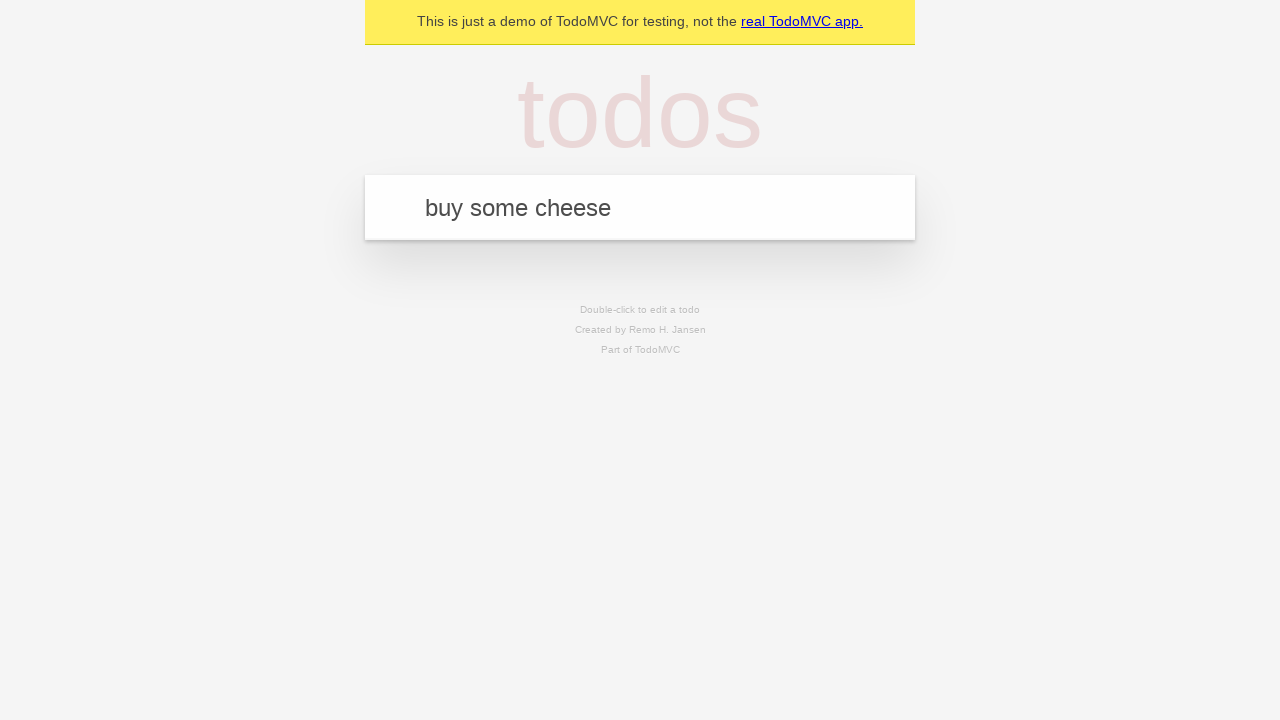

Pressed Enter to create todo item 'buy some cheese' on internal:attr=[placeholder="What needs to be done?"i]
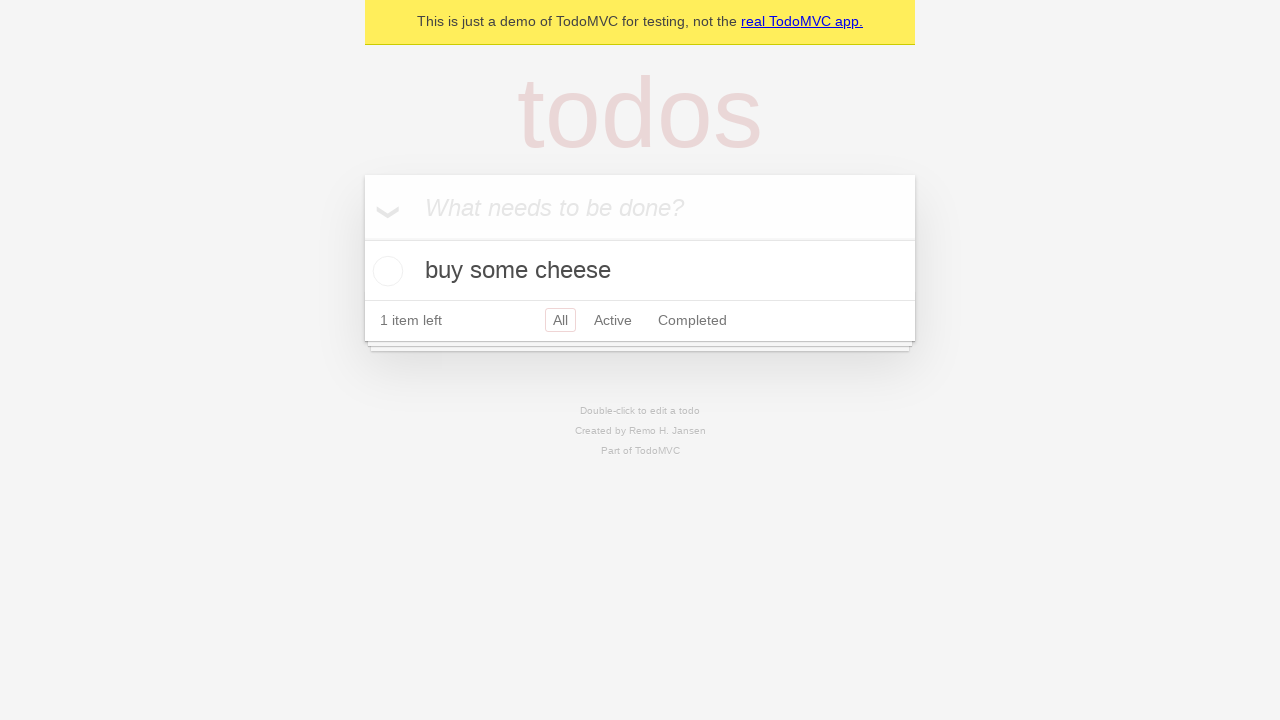

Filled new todo field with 'feed the cat' on internal:attr=[placeholder="What needs to be done?"i]
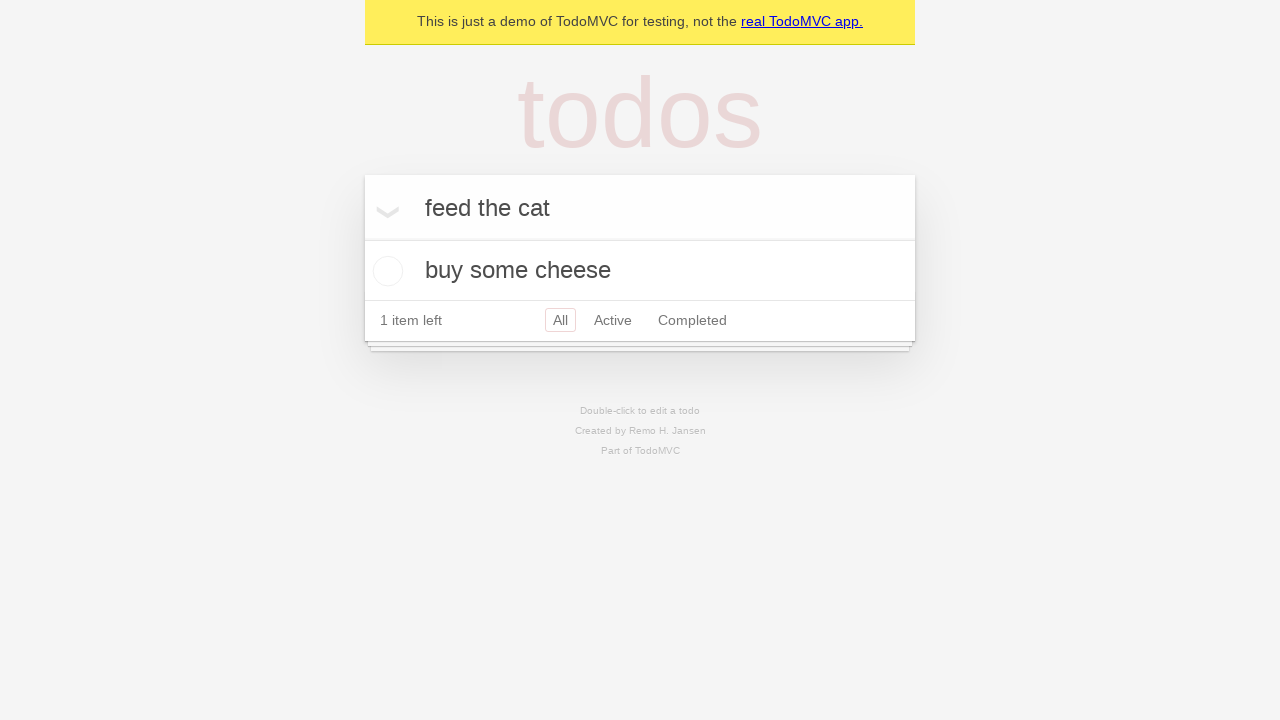

Pressed Enter to create todo item 'feed the cat' on internal:attr=[placeholder="What needs to be done?"i]
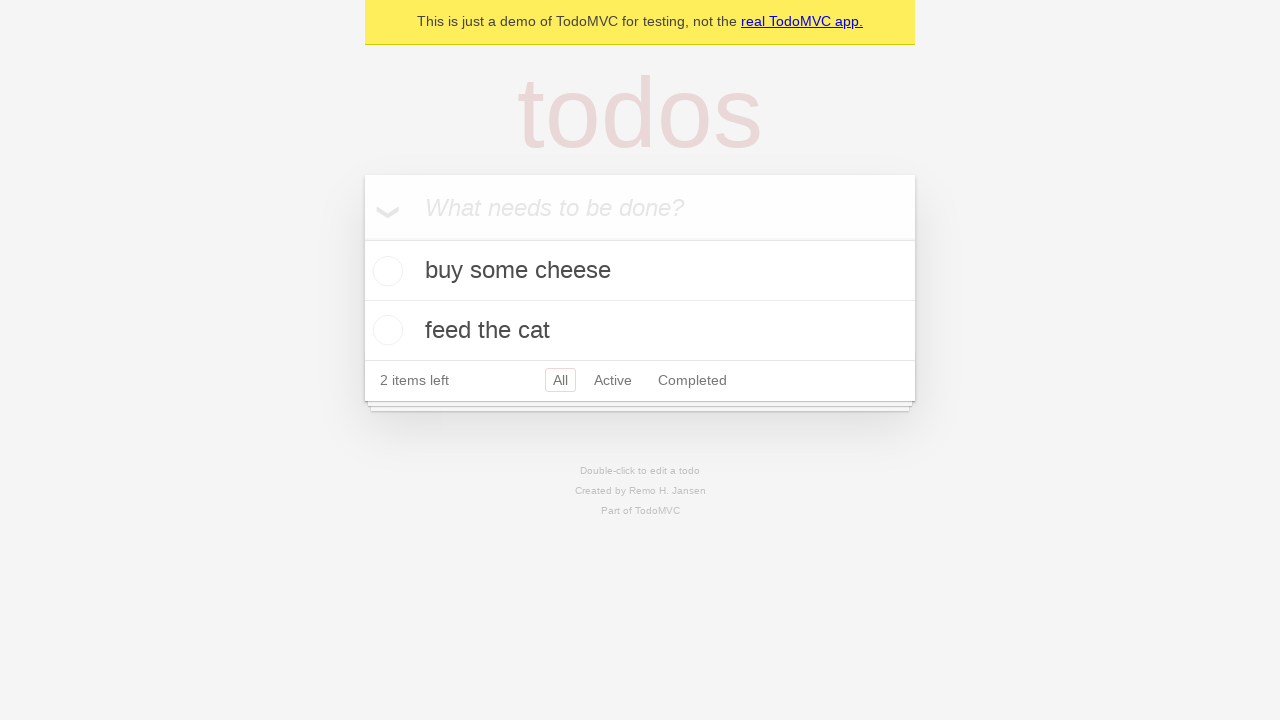

Filled new todo field with 'book a doctors appointment' on internal:attr=[placeholder="What needs to be done?"i]
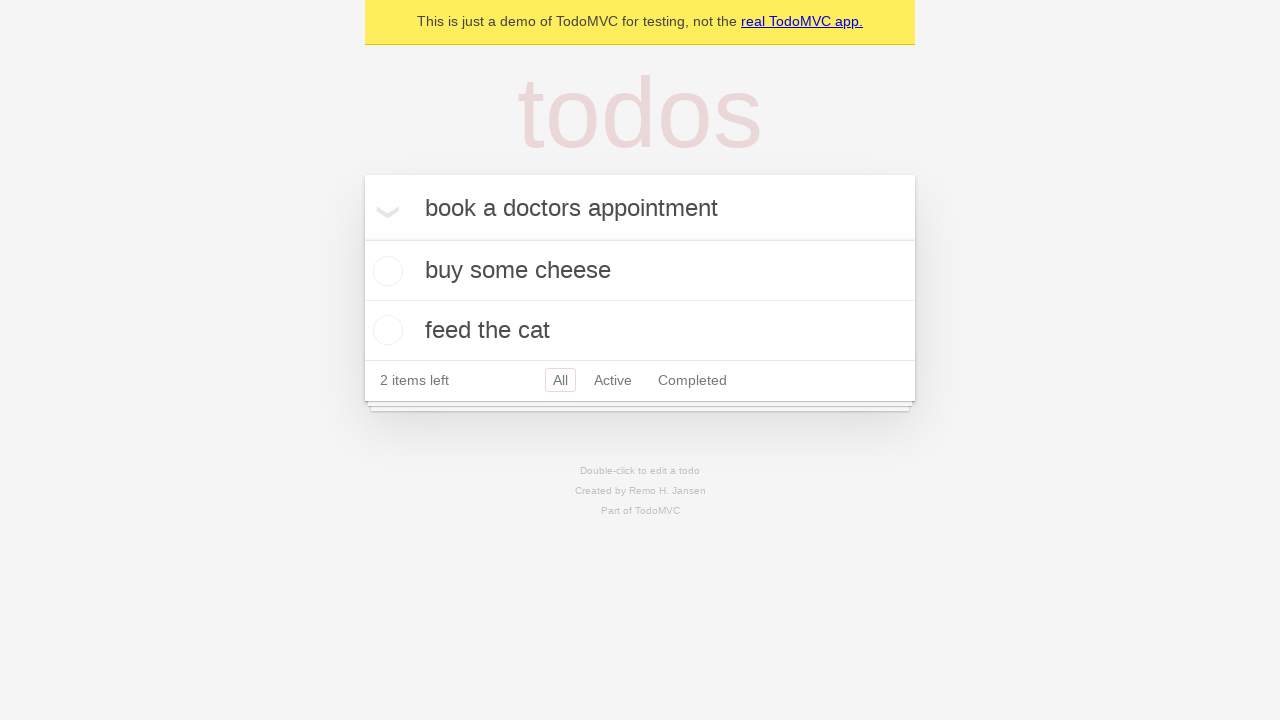

Pressed Enter to create todo item 'book a doctors appointment' on internal:attr=[placeholder="What needs to be done?"i]
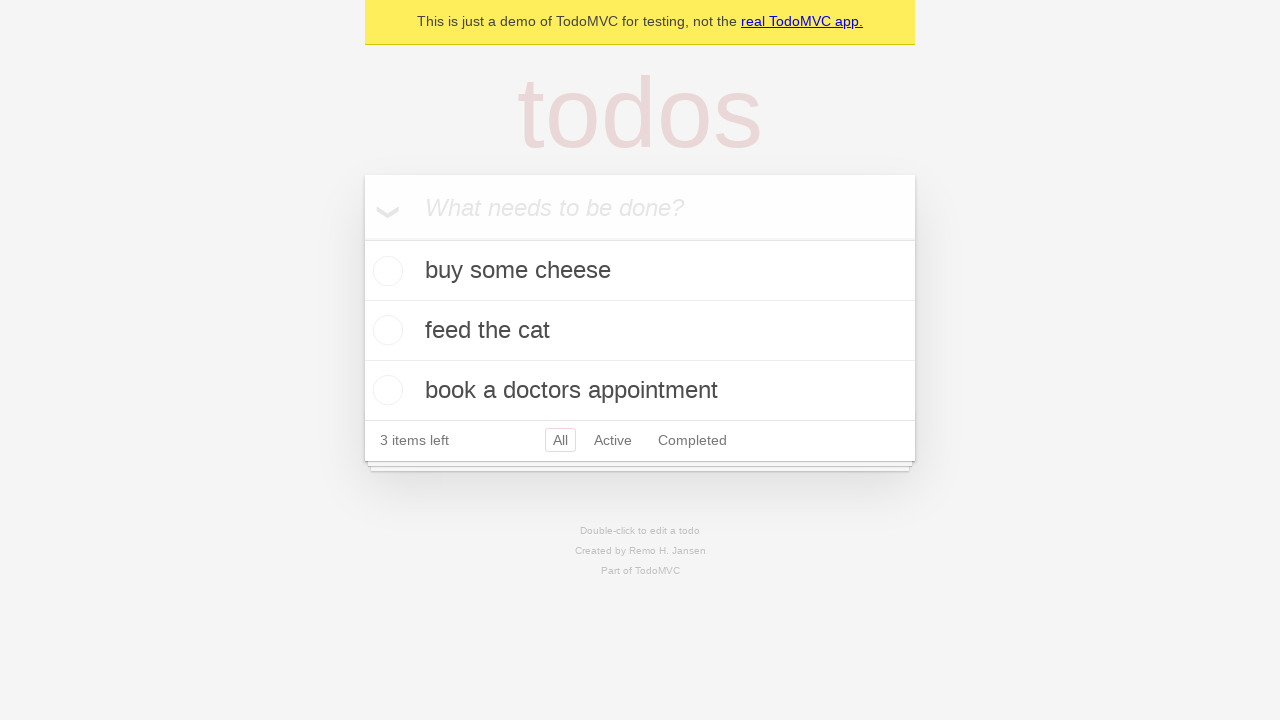

Double-clicked second todo item to enter edit mode at (640, 331) on internal:testid=[data-testid="todo-item"s] >> nth=1
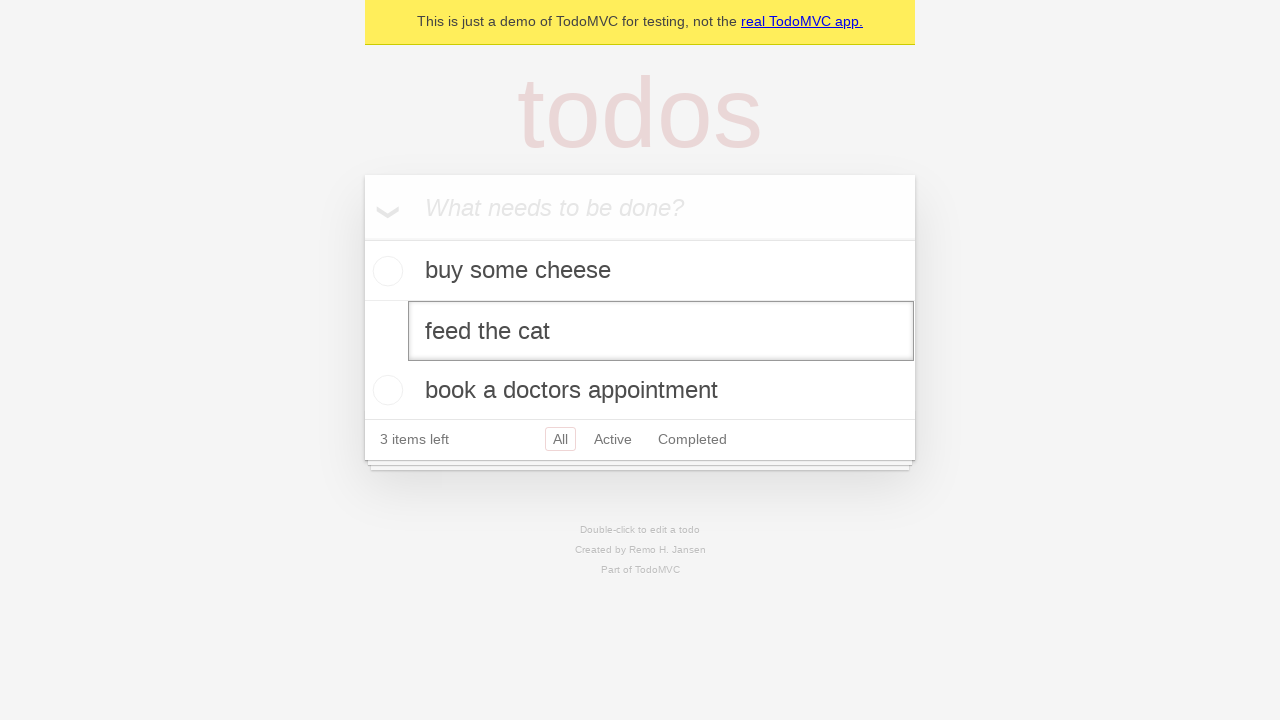

Filled edit field with new text 'buy some sausages' on internal:testid=[data-testid="todo-item"s] >> nth=1 >> internal:role=textbox[nam
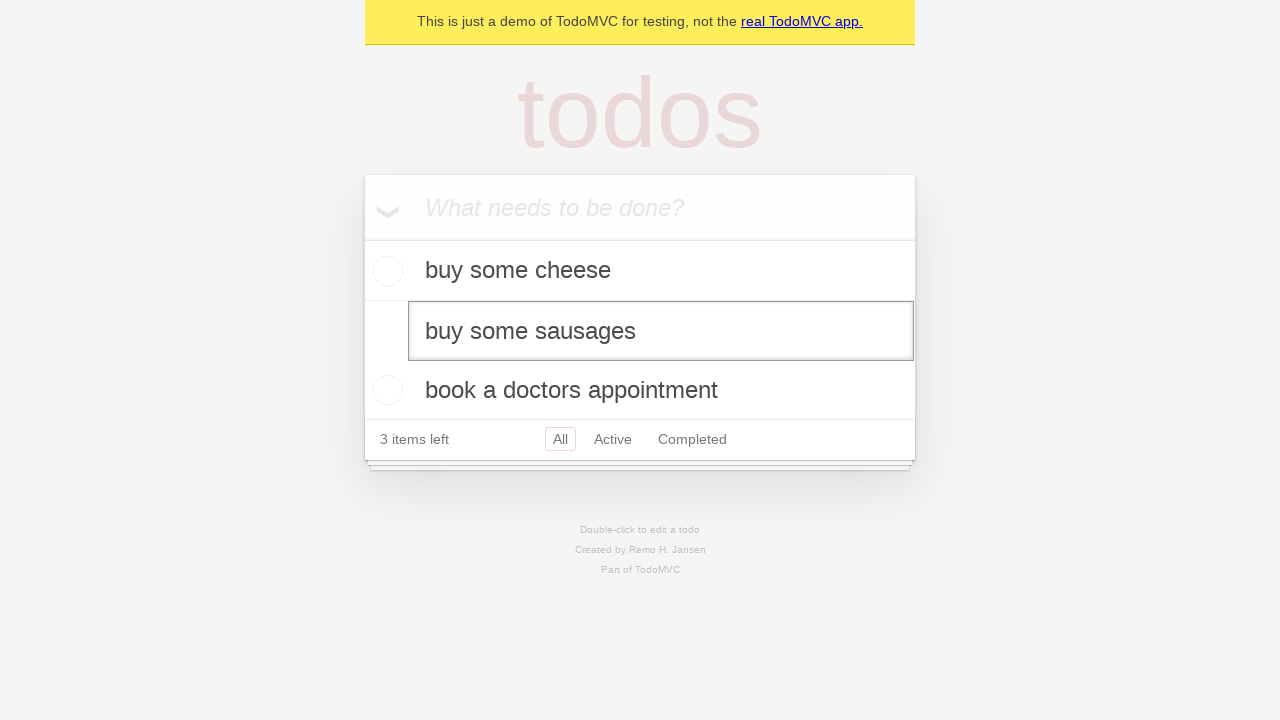

Pressed Enter to confirm todo item edit on internal:testid=[data-testid="todo-item"s] >> nth=1 >> internal:role=textbox[nam
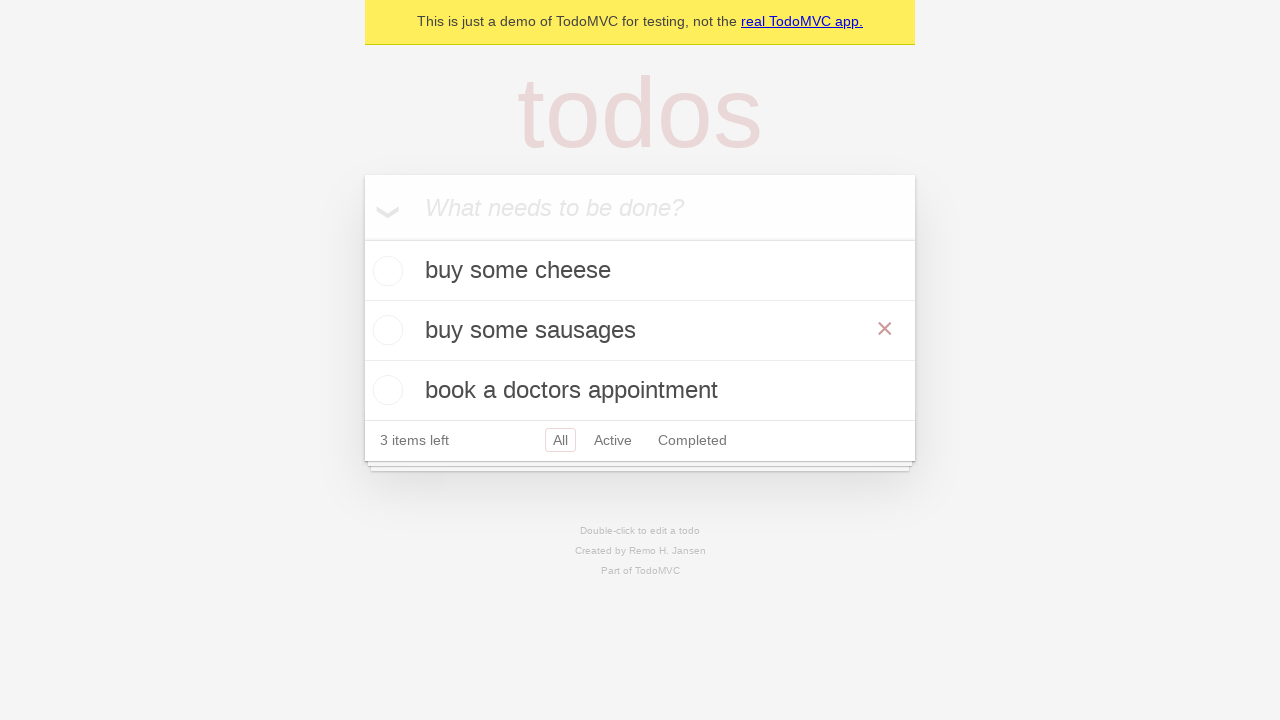

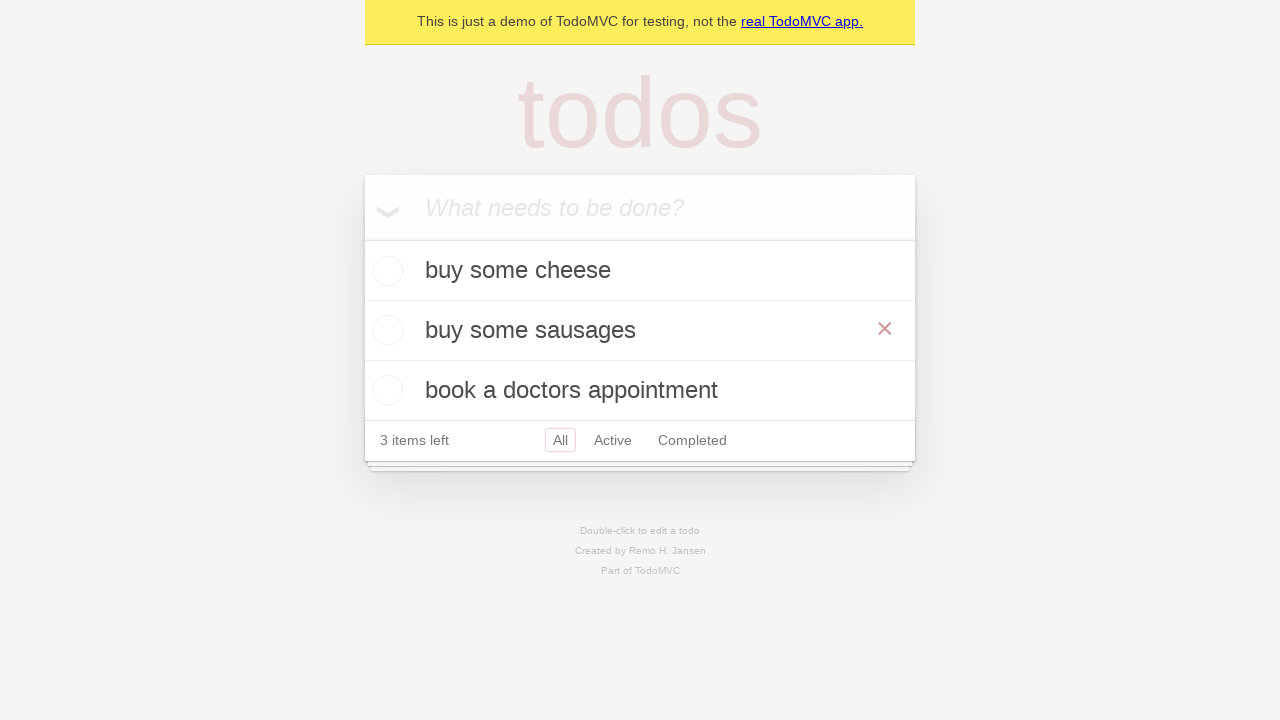